Tests shop product categories functionality by navigating to the shop page and clicking on a specific product

Starting URL: http://practice.automationtesting.in/

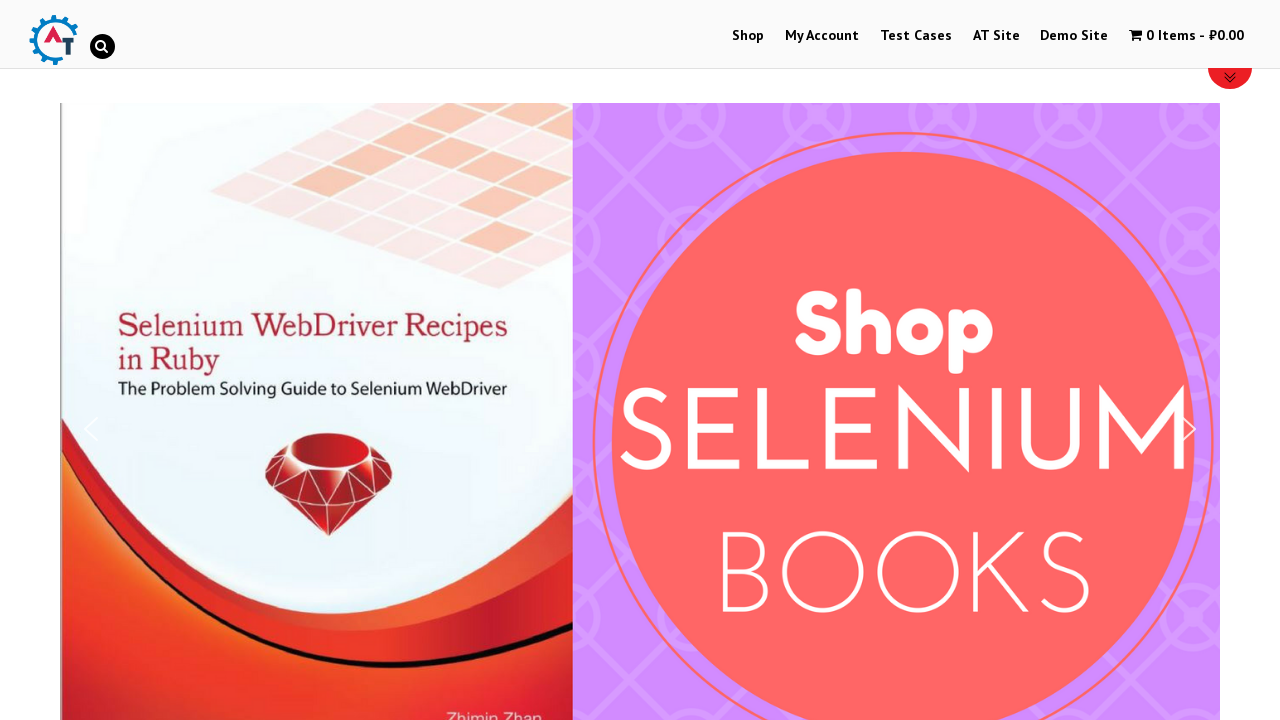

Clicked on Shop button in menu at (748, 36) on #menu-item-40
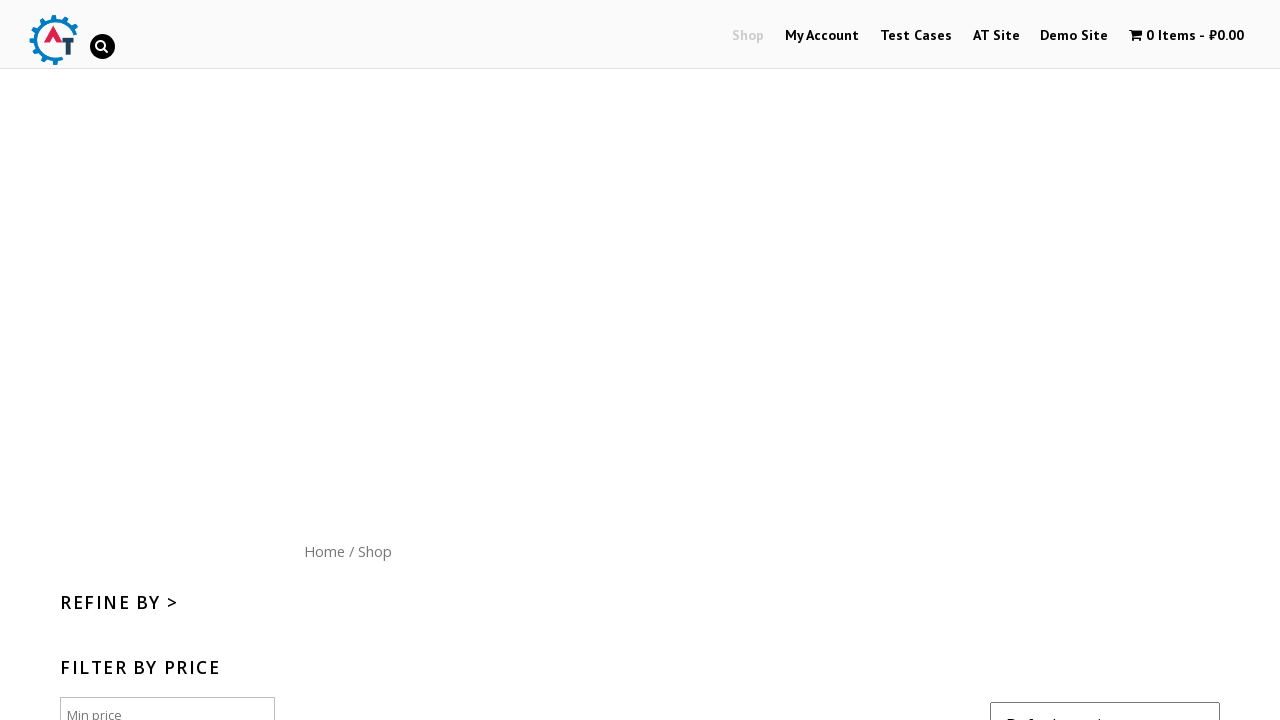

Shop page loaded with product categories
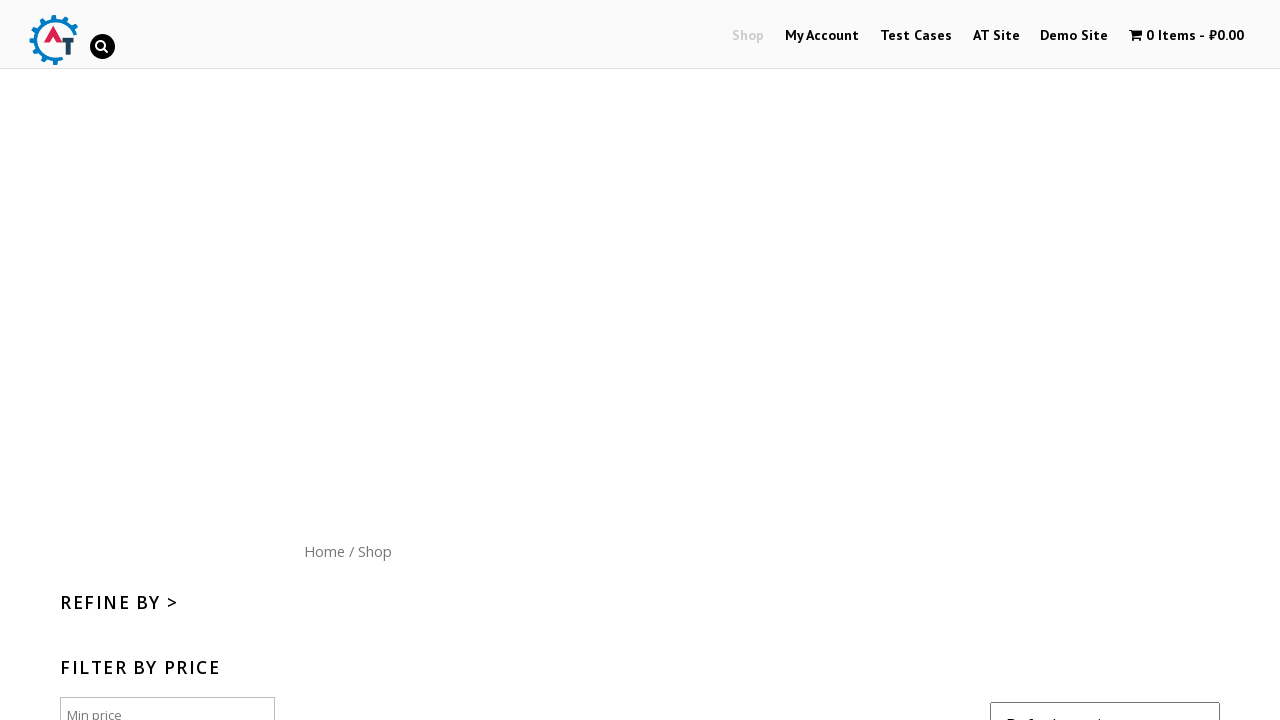

Clicked on a specific product in the shop at (642, 361) on .post-170
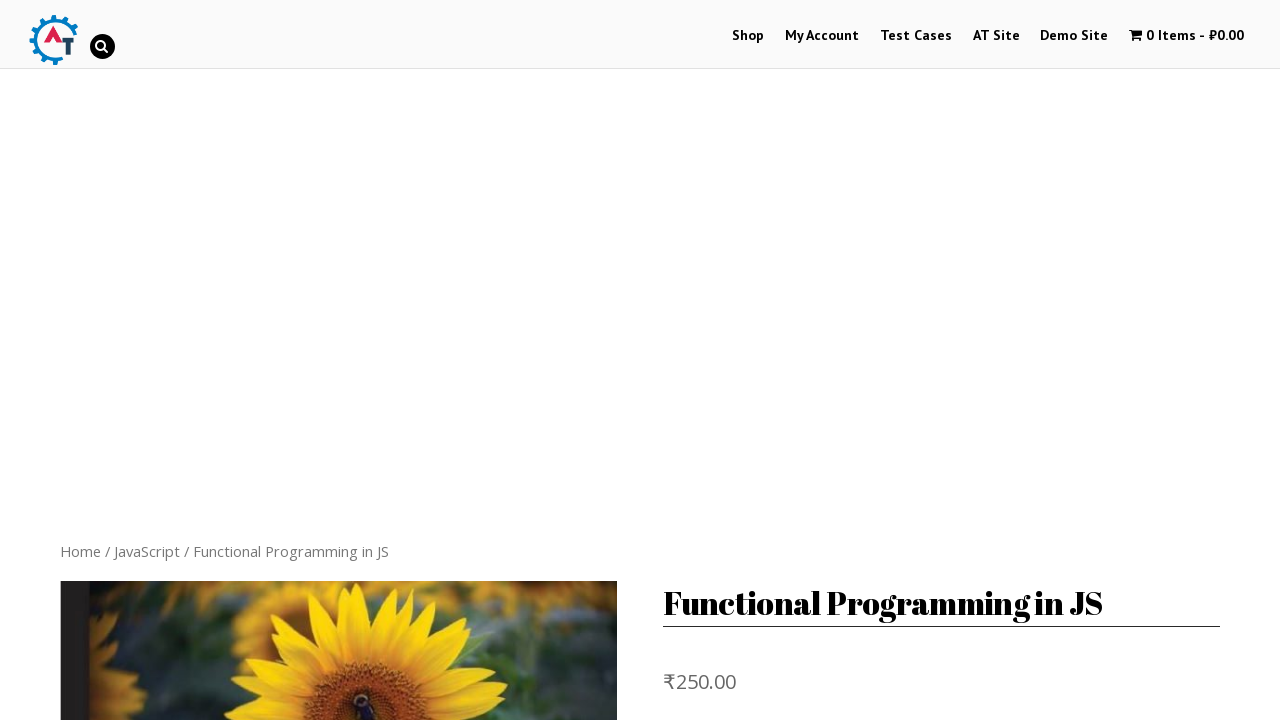

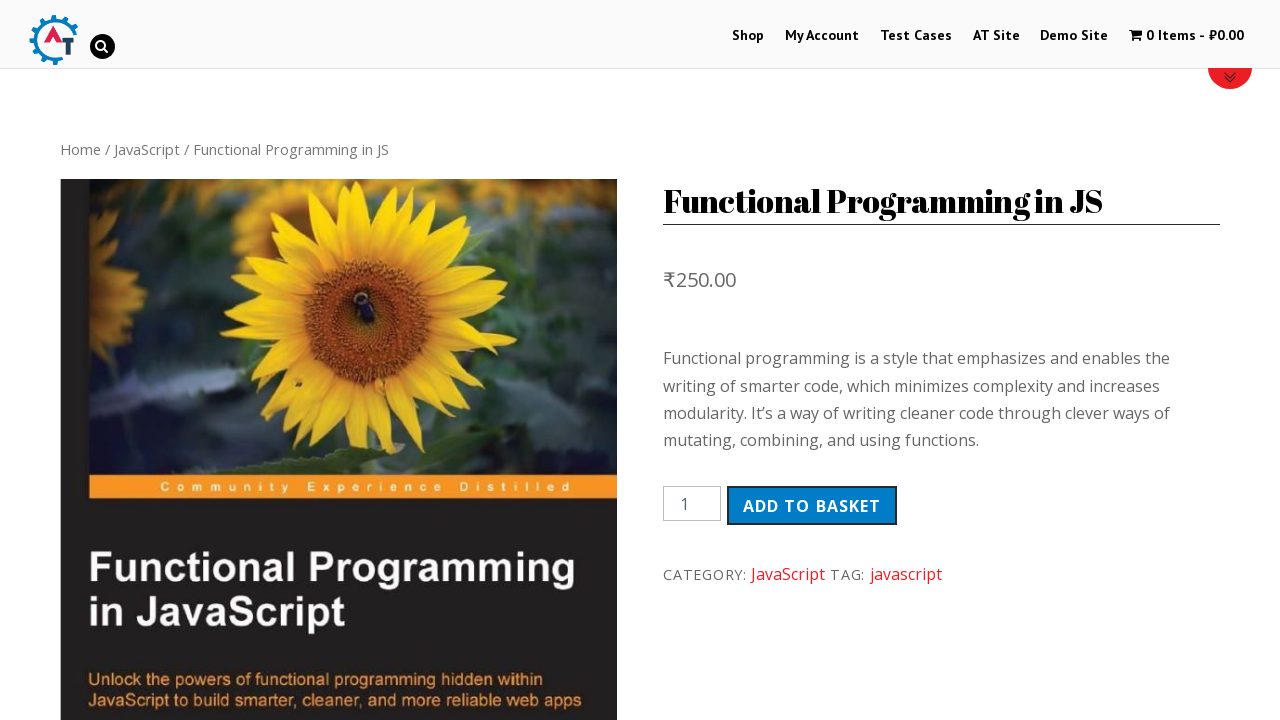